Tests login form validation with empty credentials by typing into fields, clearing them, and verifying the "Username is required" error message appears

Starting URL: https://www.saucedemo.com/

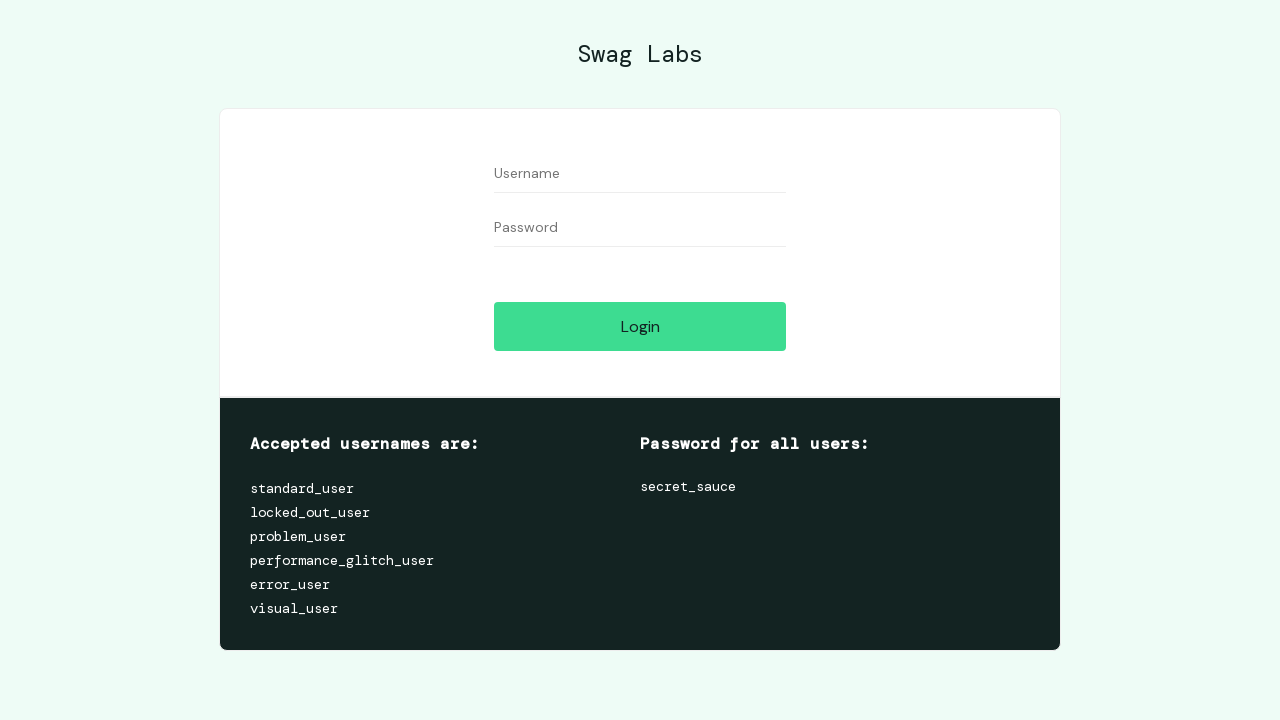

Navigated to Sauce Demo login page
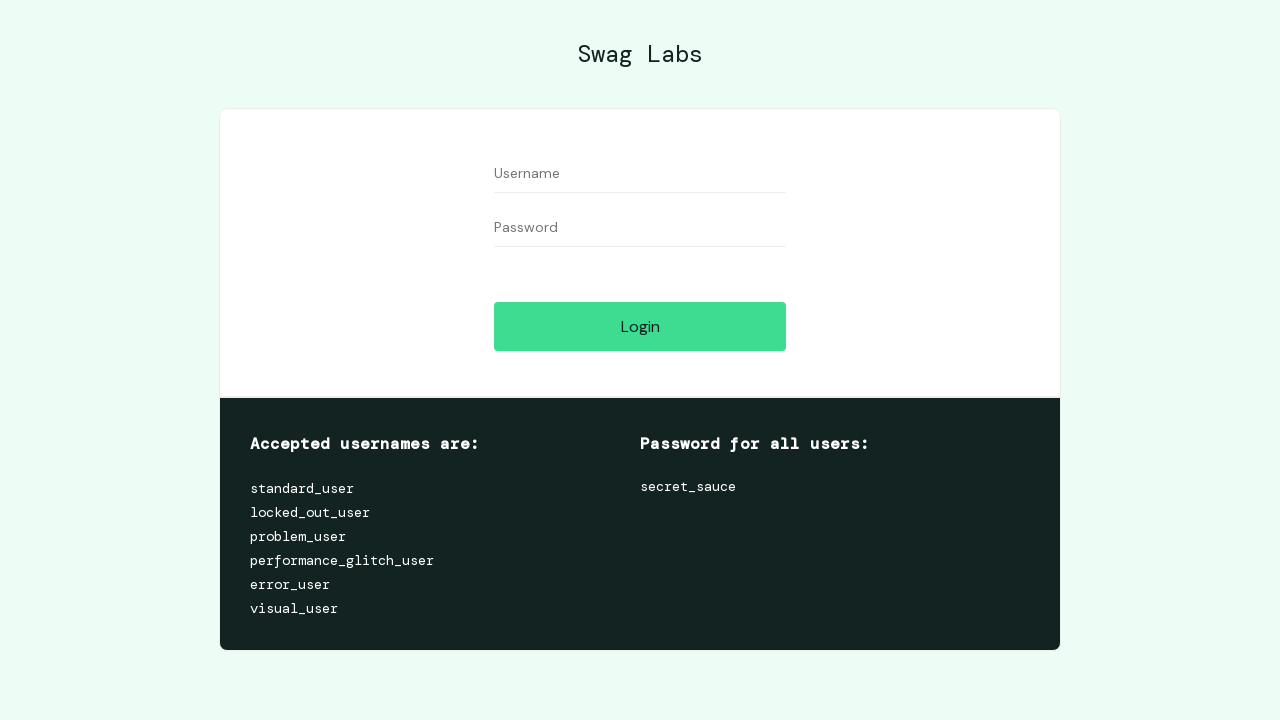

Typed 'testuser123' into Username field on input[data-test='username']
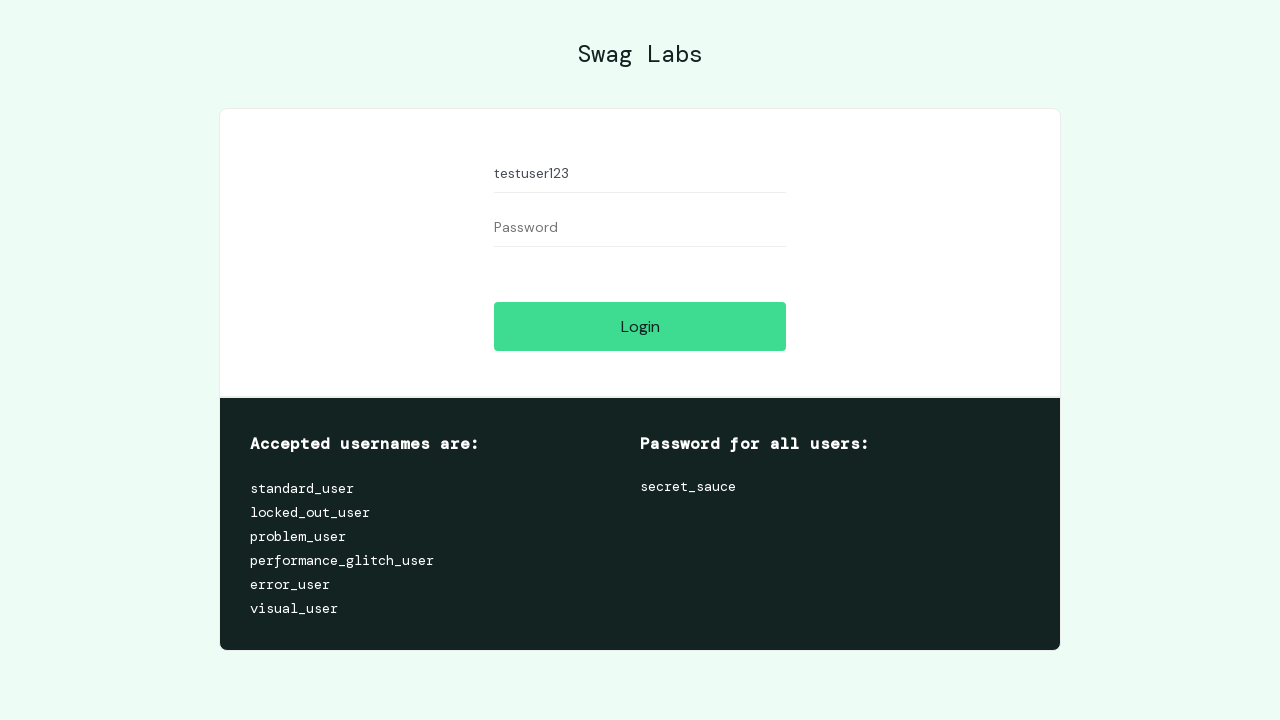

Typed 'testpass456' into Password field on input[data-test='password']
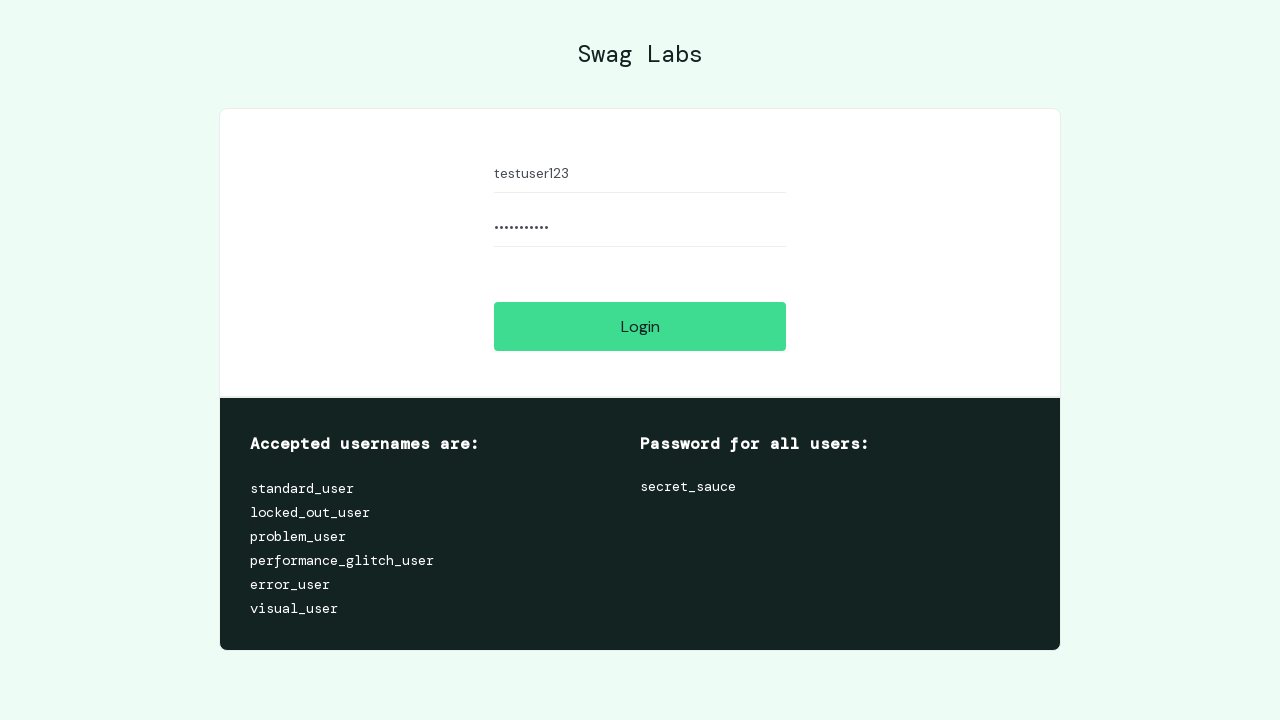

Cleared Username field on input[data-test='username']
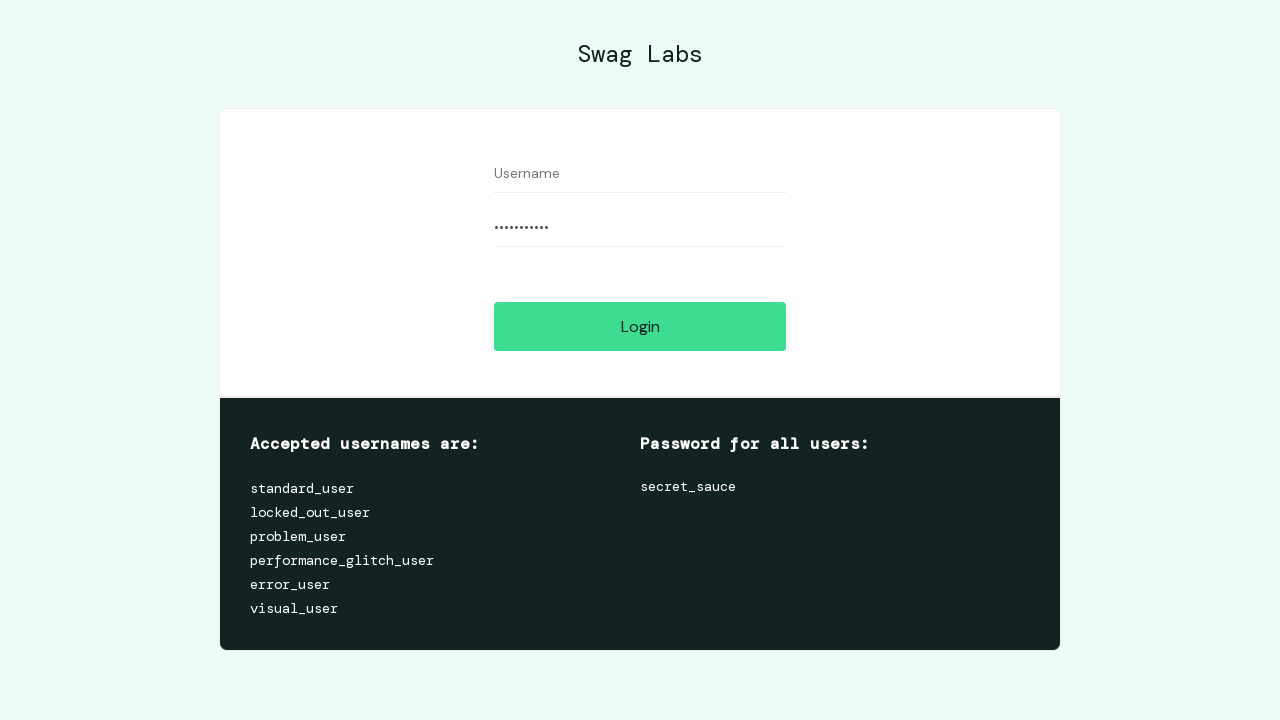

Cleared Password field on input[data-test='password']
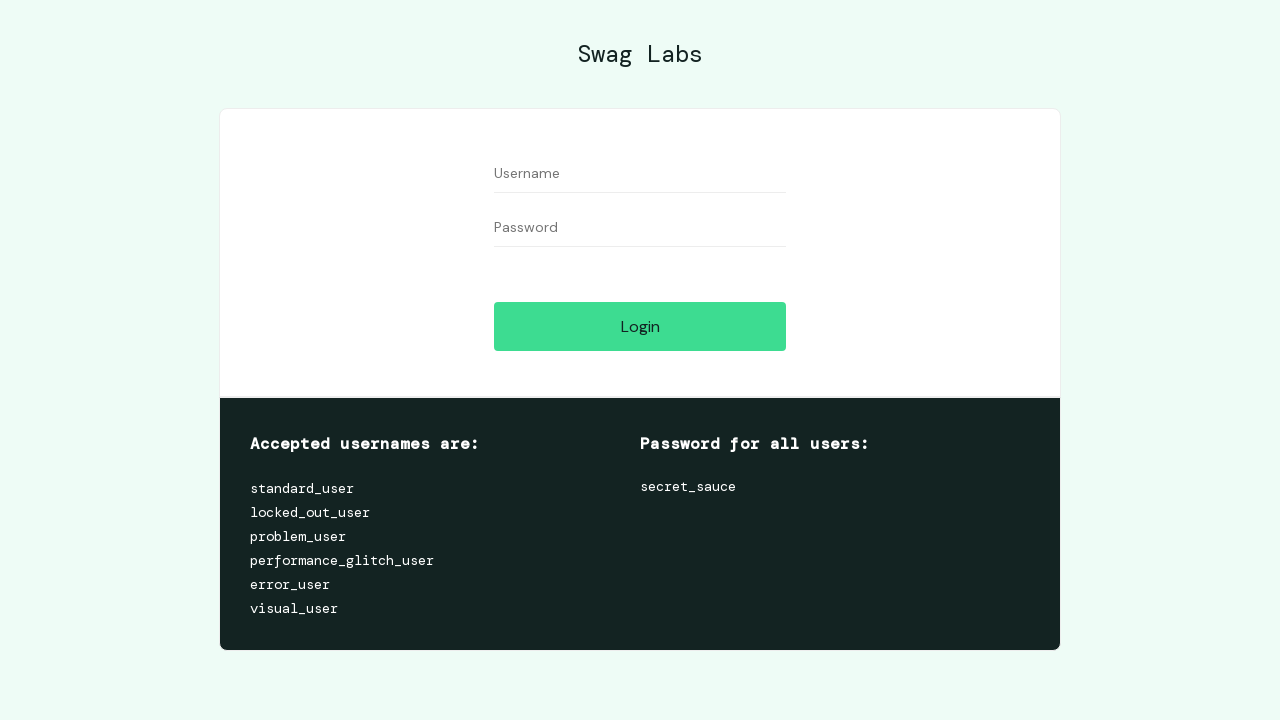

Clicked Login button with empty credentials at (640, 326) on input[data-test='login-button']
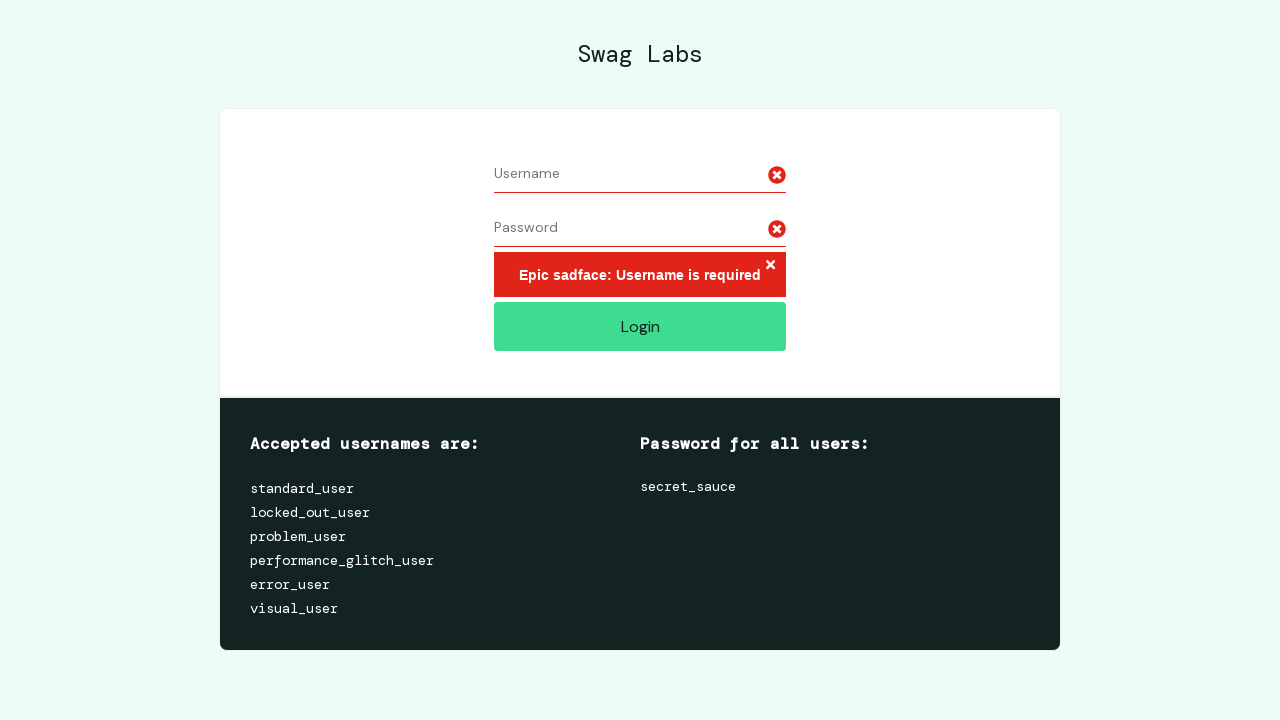

Error message element appeared
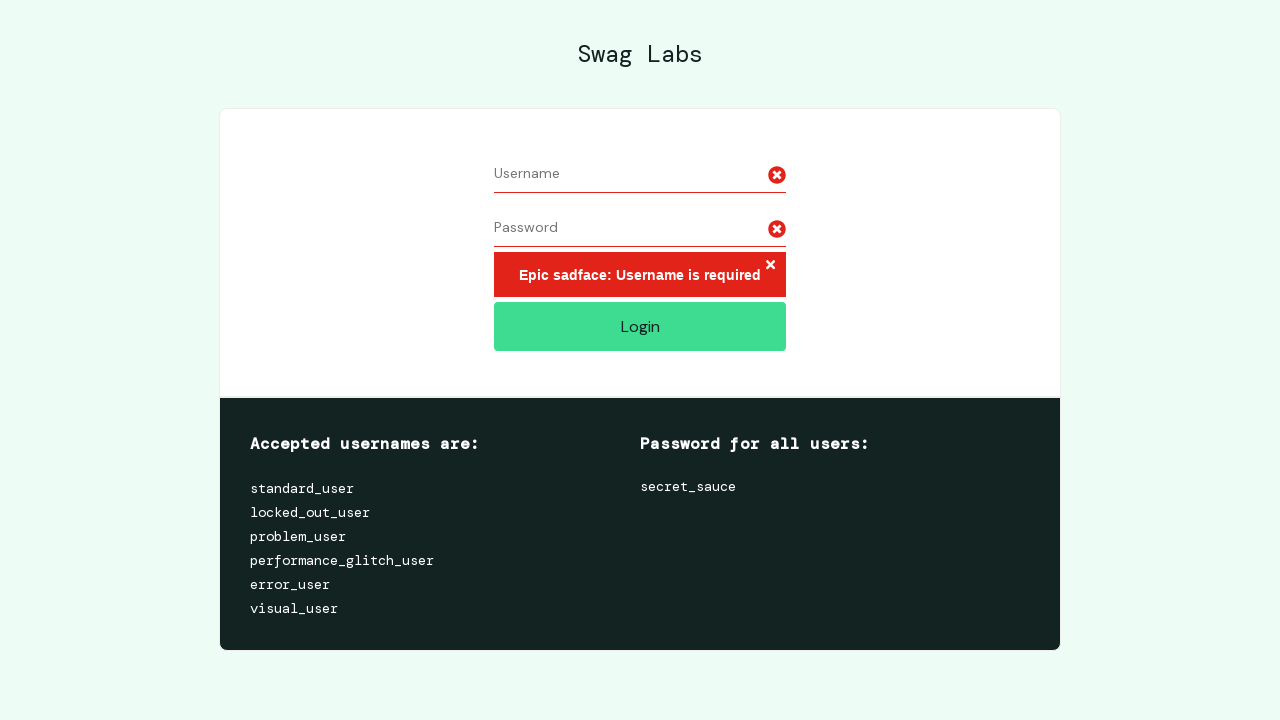

Retrieved error message text: 'Epic sadface: Username is required'
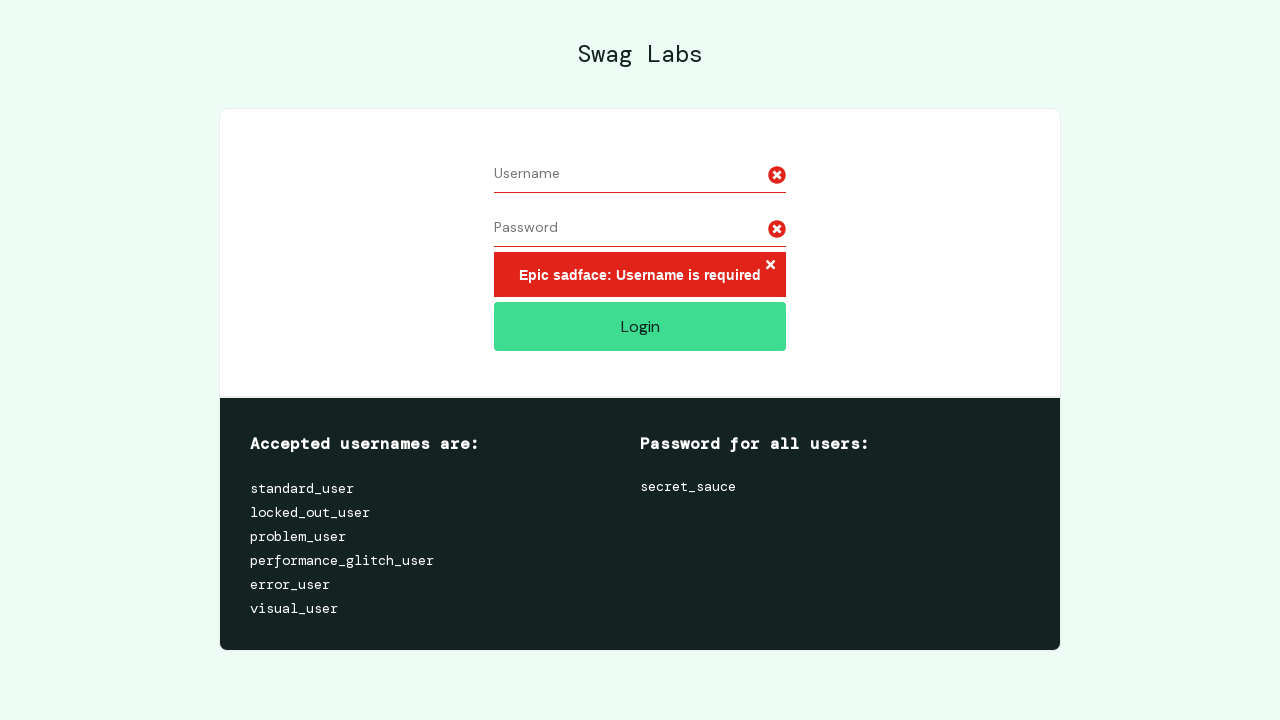

Verified 'Username is required' error message is displayed
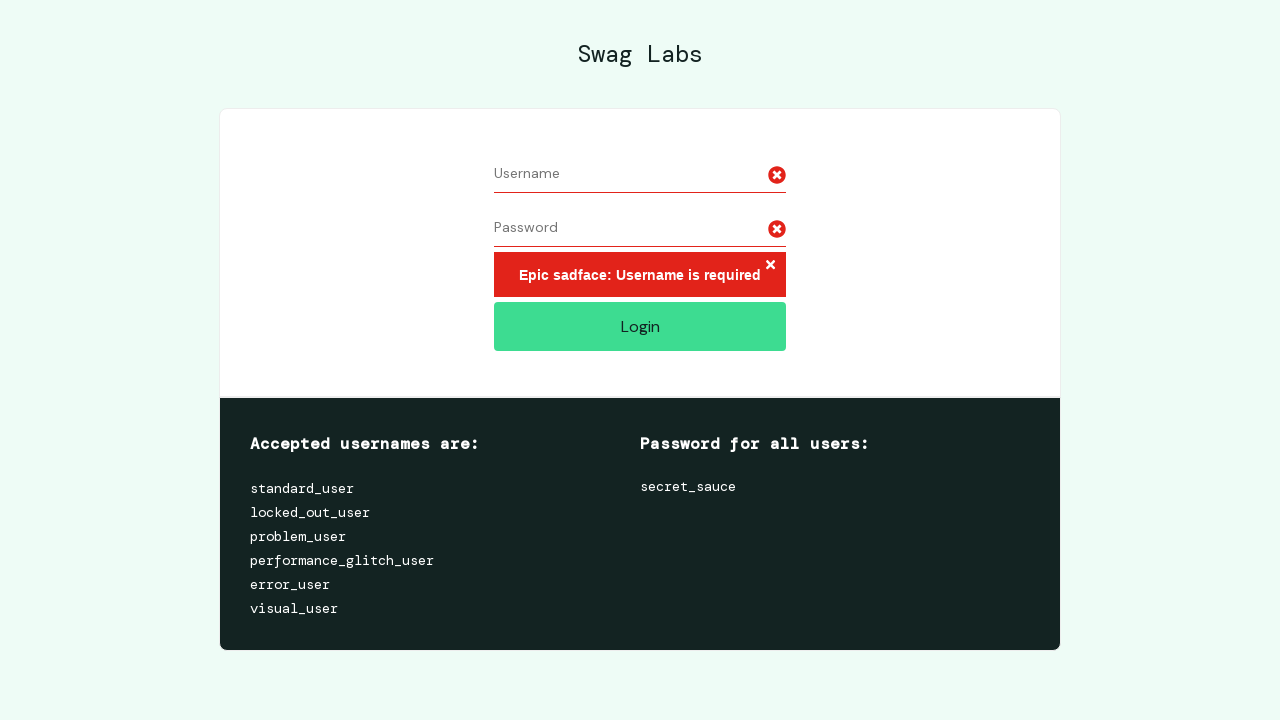

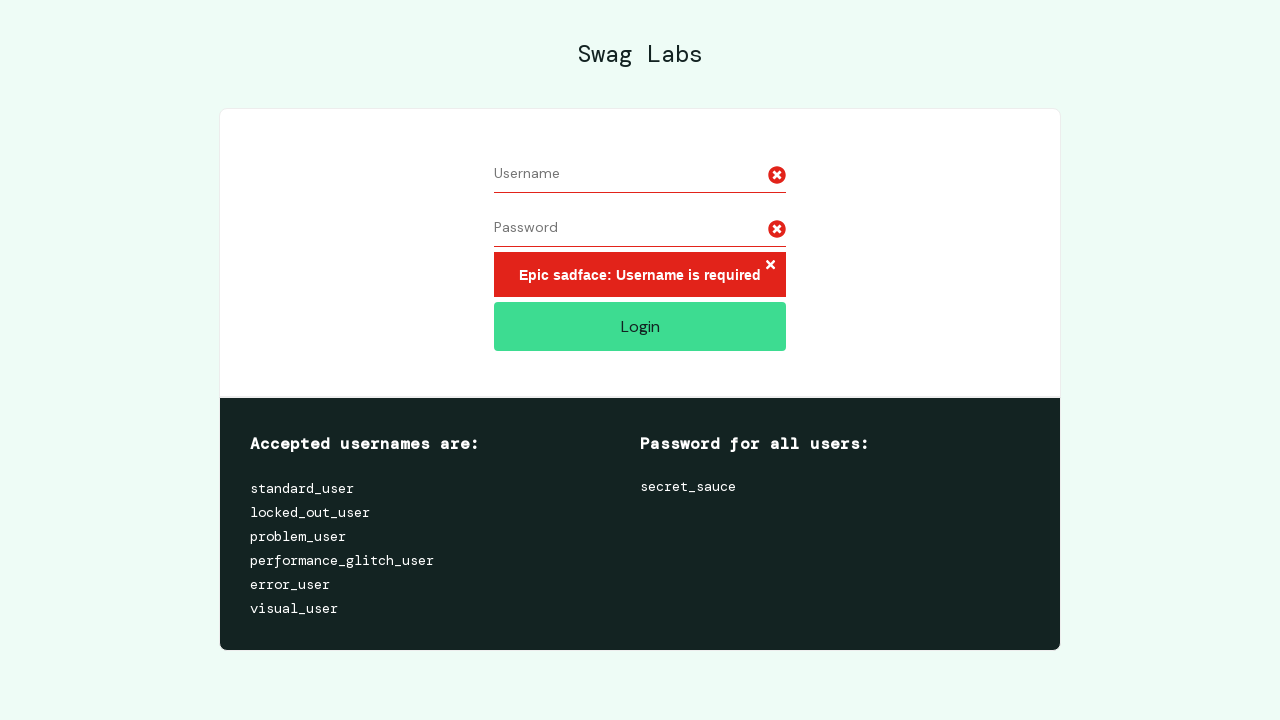